Tests the light mode styling by clicking the theme toggle and setting the theme to light mode.

Starting URL: https://playwright.dev/

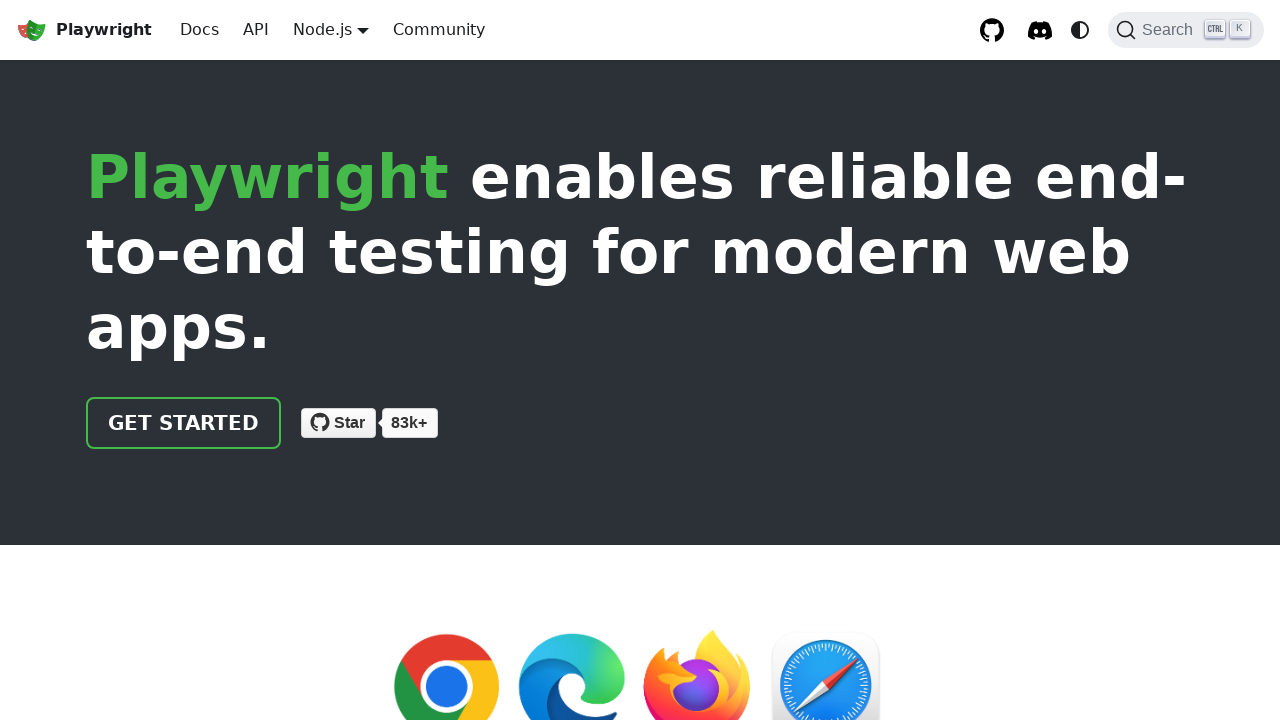

Clicked theme toggle button to switch between dark and light modes at (1080, 30) on internal:role=button[name="Switch between dark and light"i]
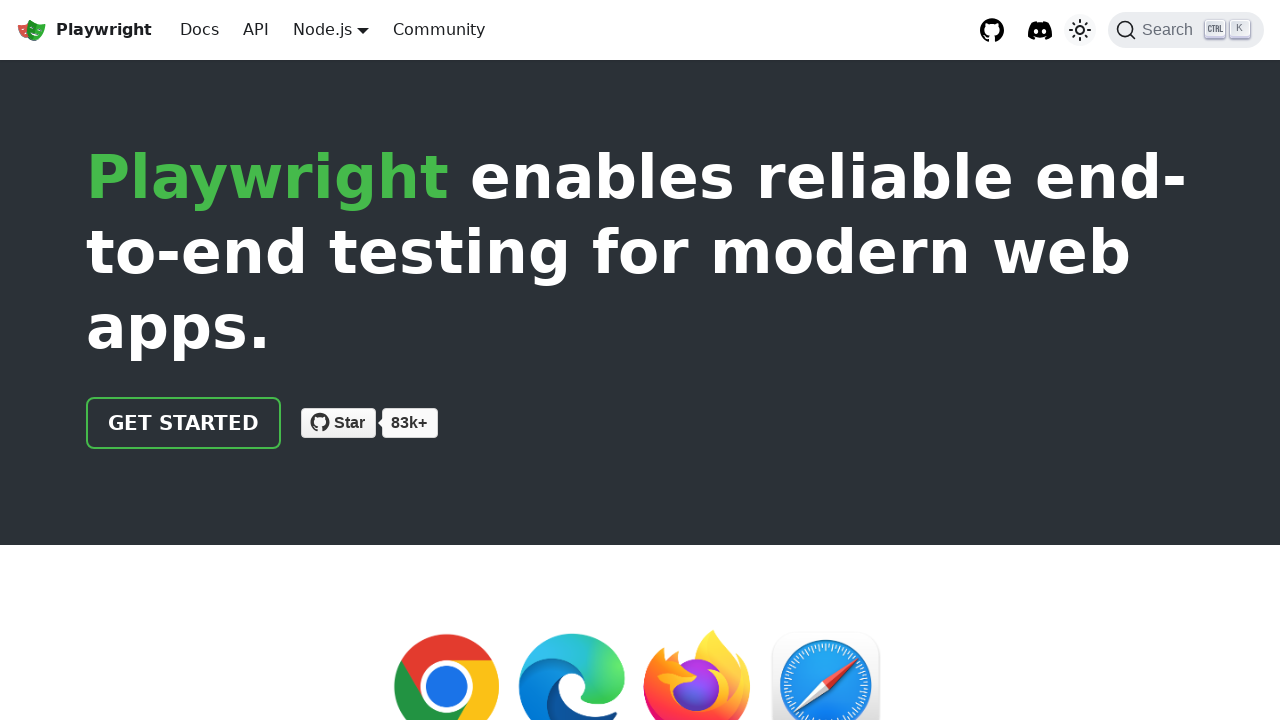

Set theme to light mode via JavaScript by setting data-theme attribute
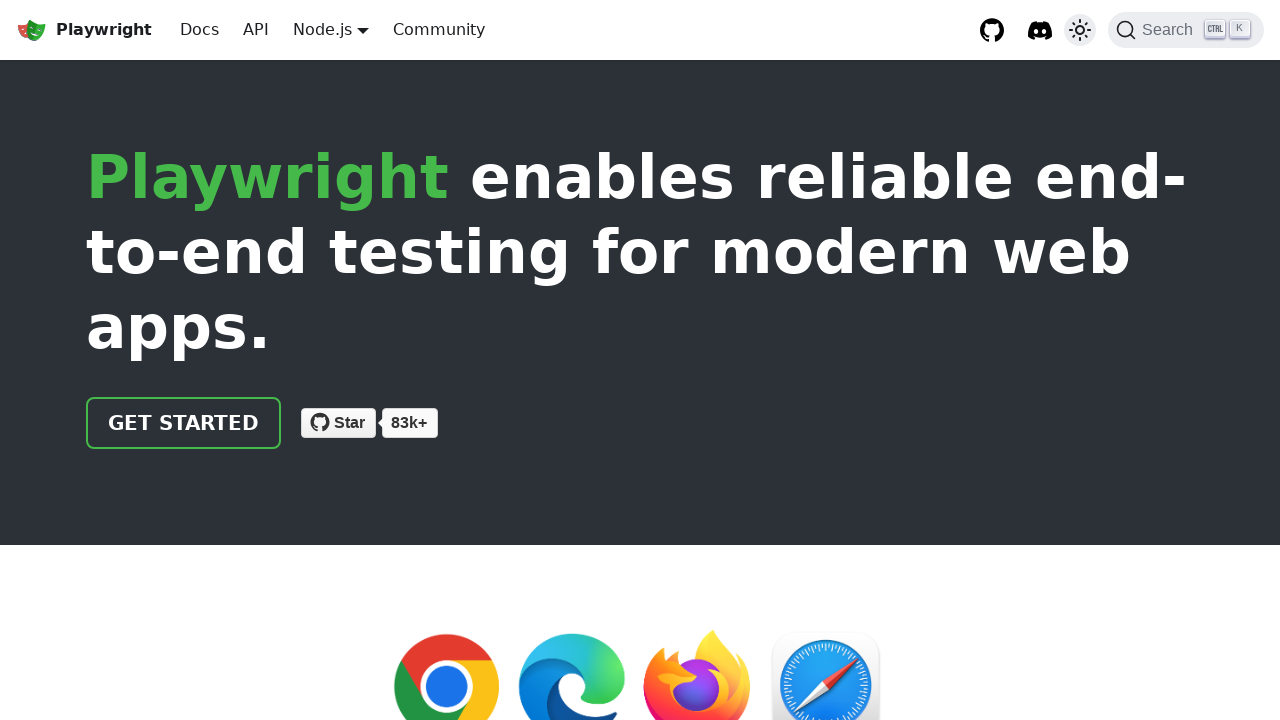

Waited 500ms for light mode theme to be fully applied
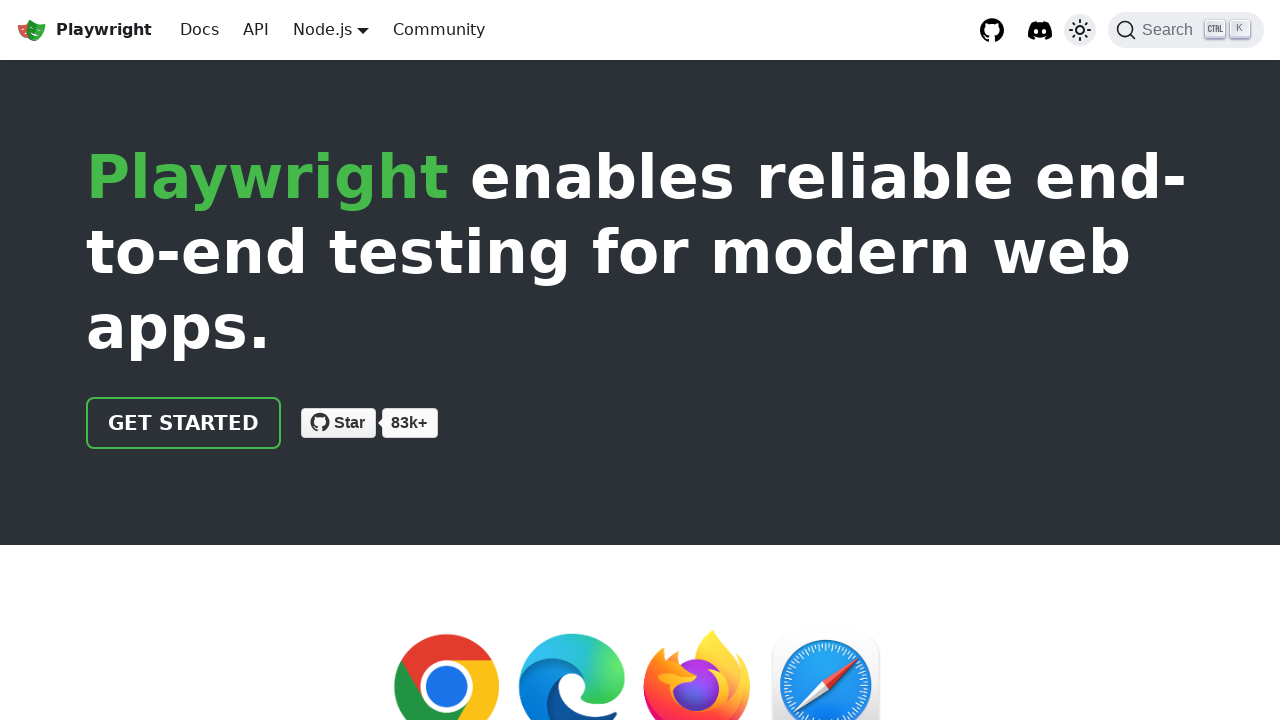

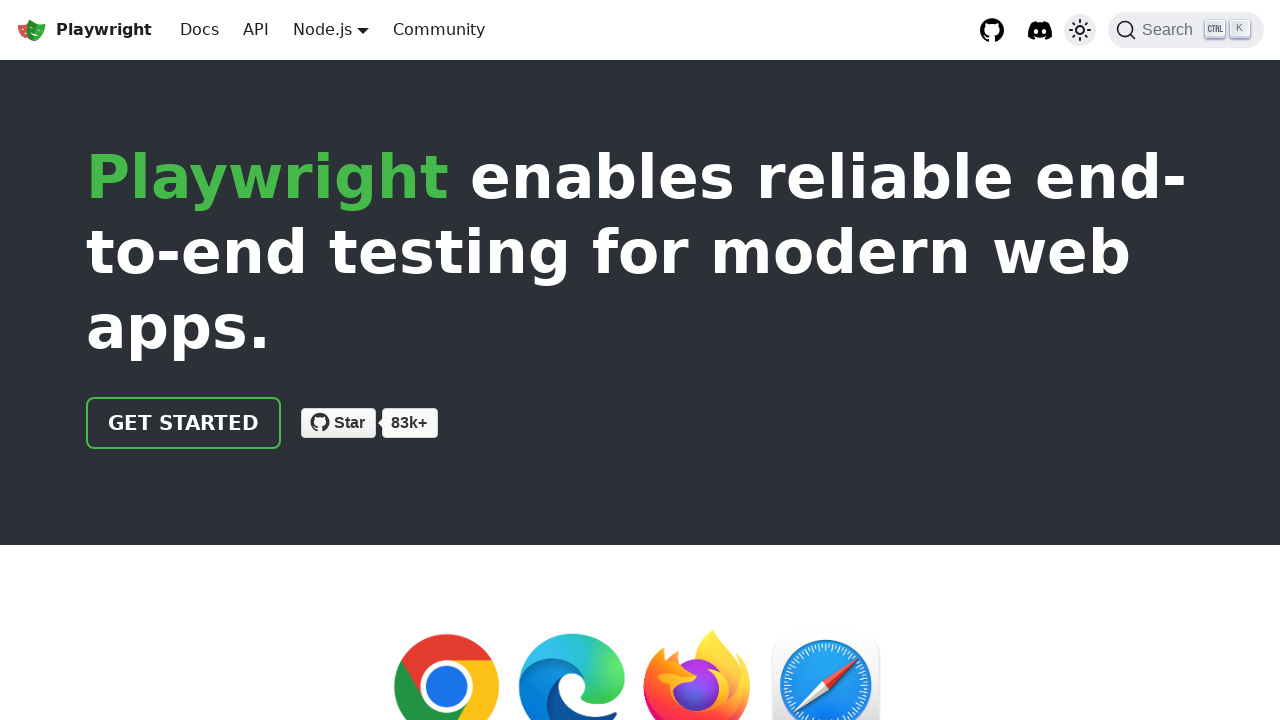